Solves a math problem by reading two numbers, calculating their sum, selecting the answer from a dropdown, and submitting the form

Starting URL: http://suninjuly.github.io/selects1.html

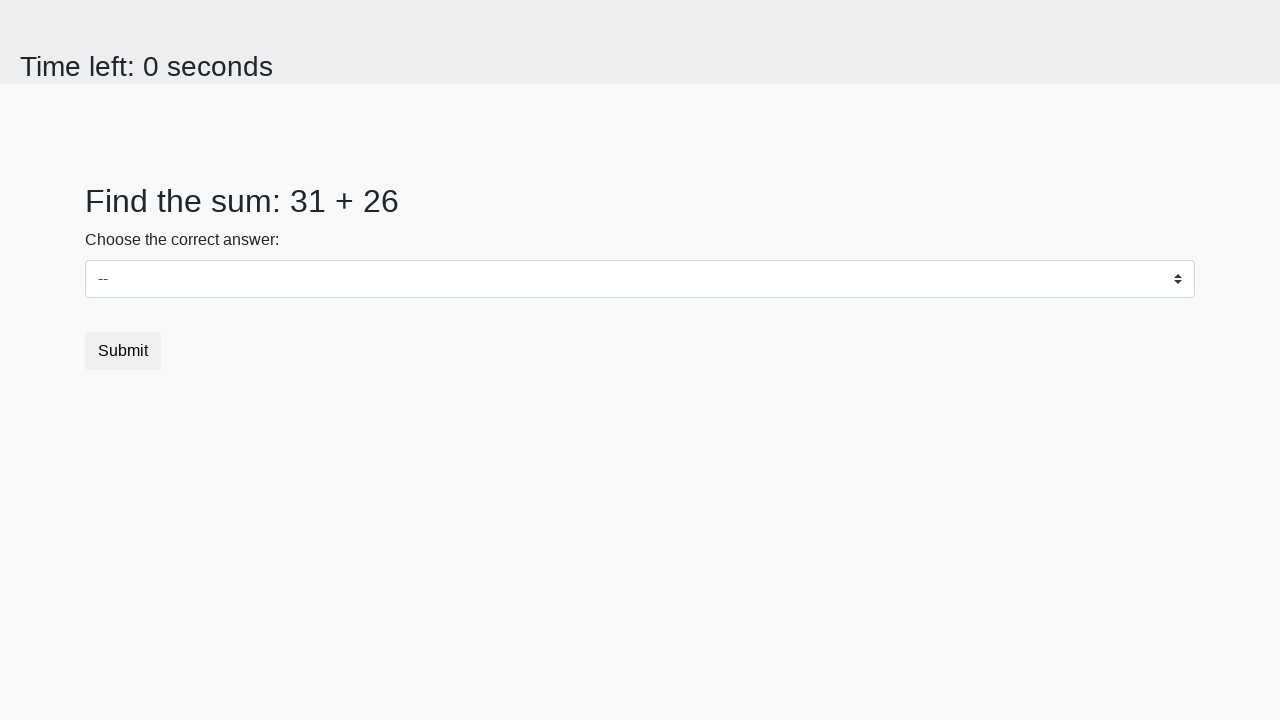

Retrieved first number from page
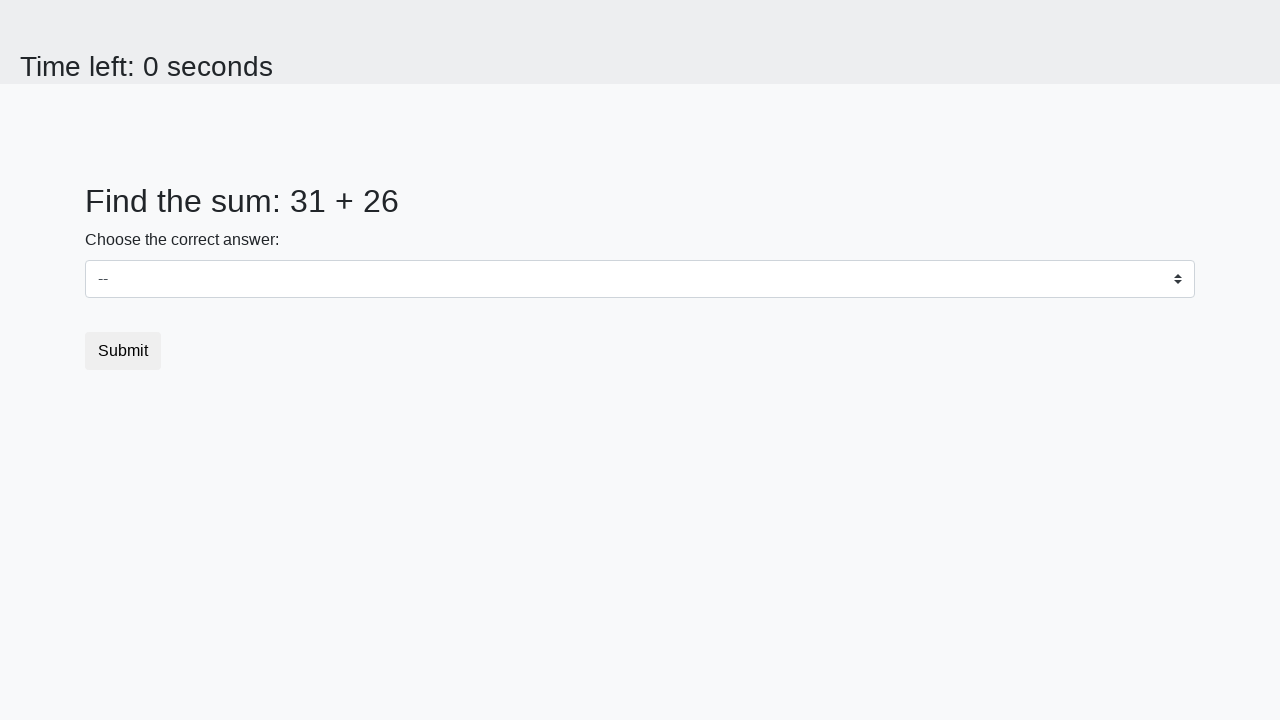

Retrieved second number from page
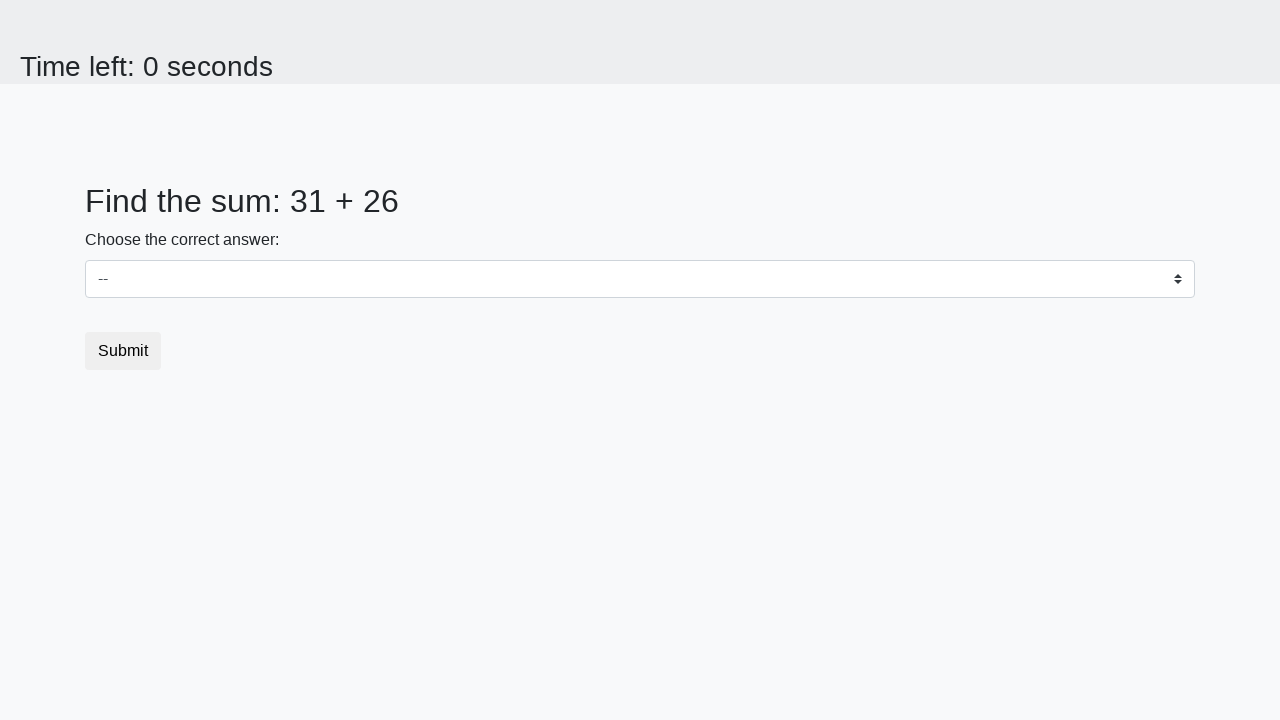

Calculated sum: 31 + 26 = 57
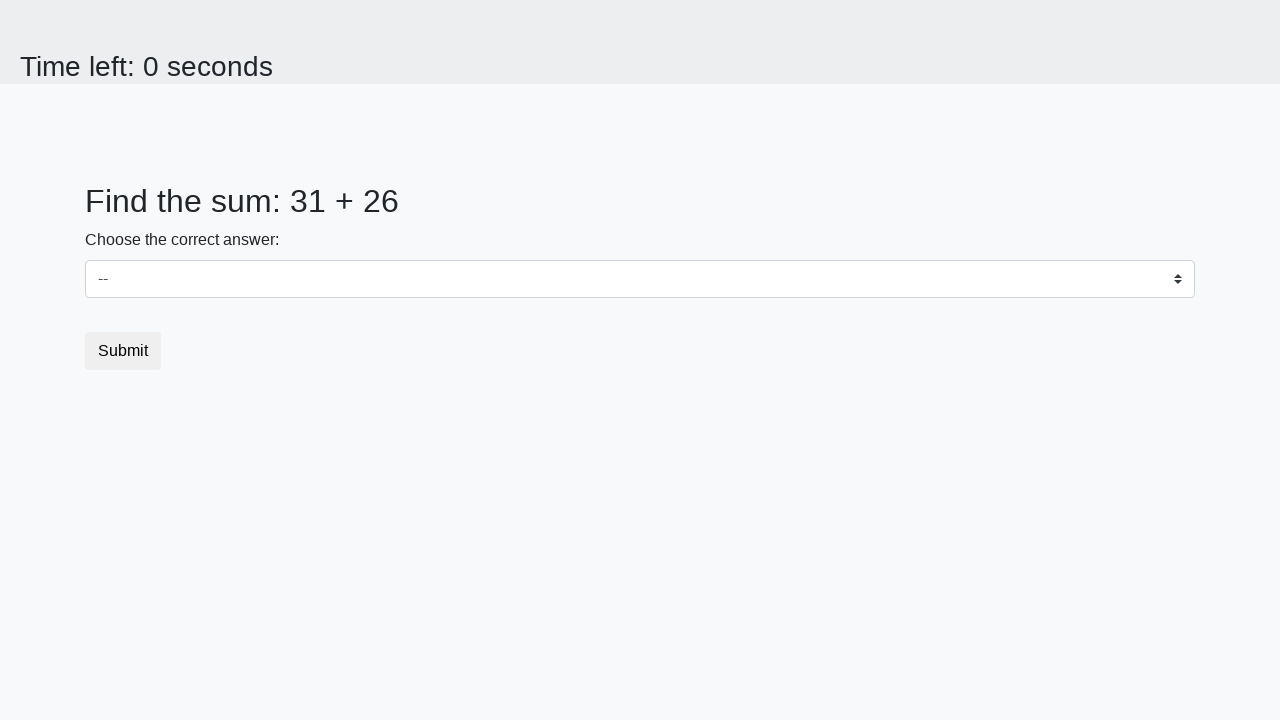

Selected answer '57' from dropdown on .custom-select
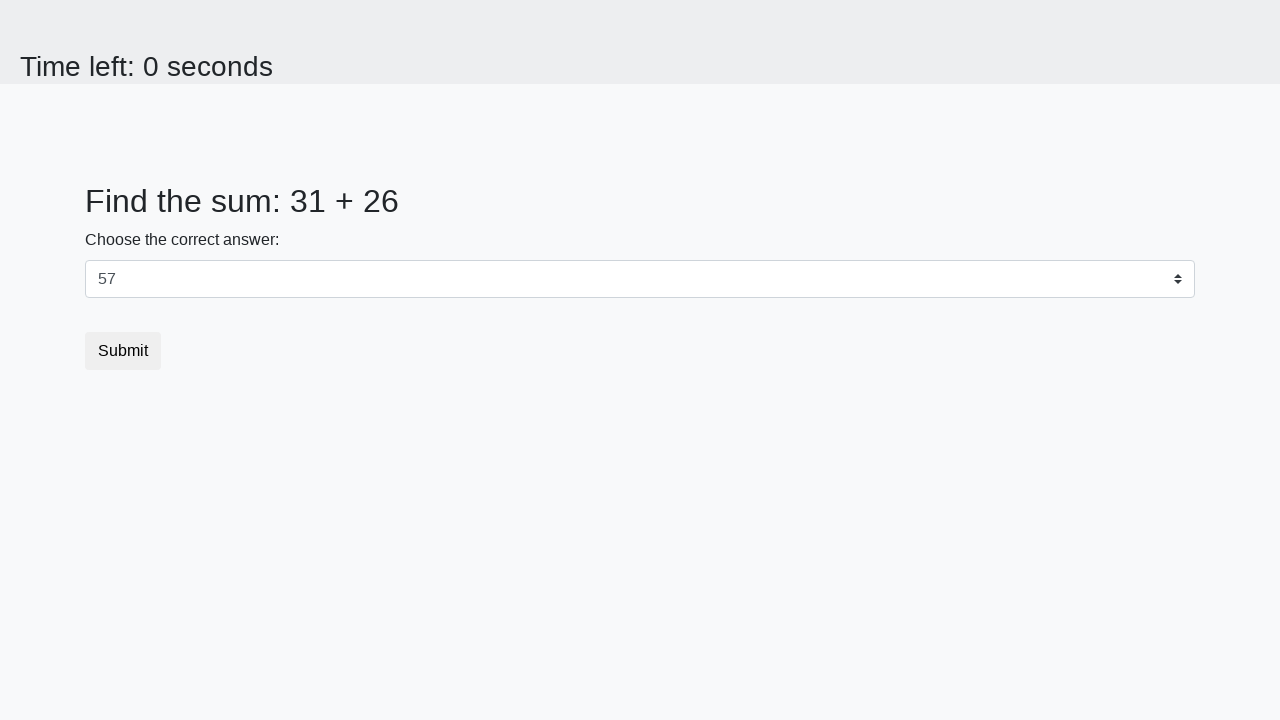

Clicked submit button to submit form at (123, 351) on .btn-default
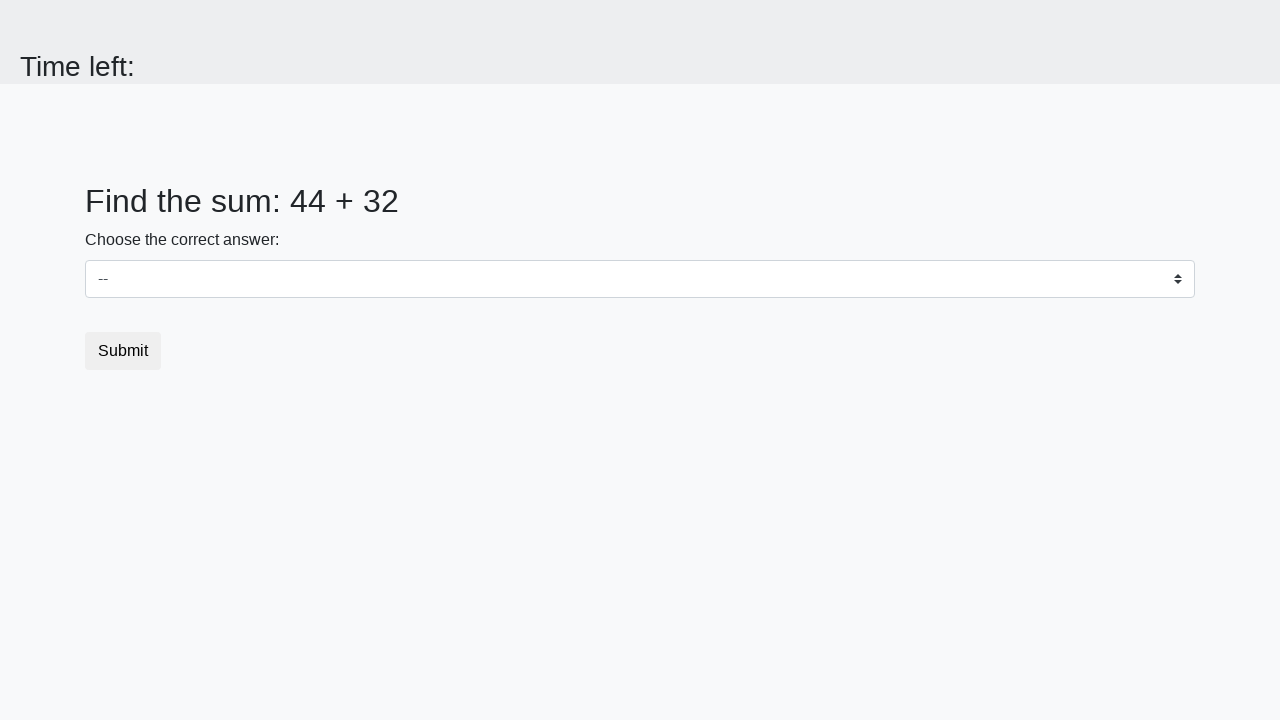

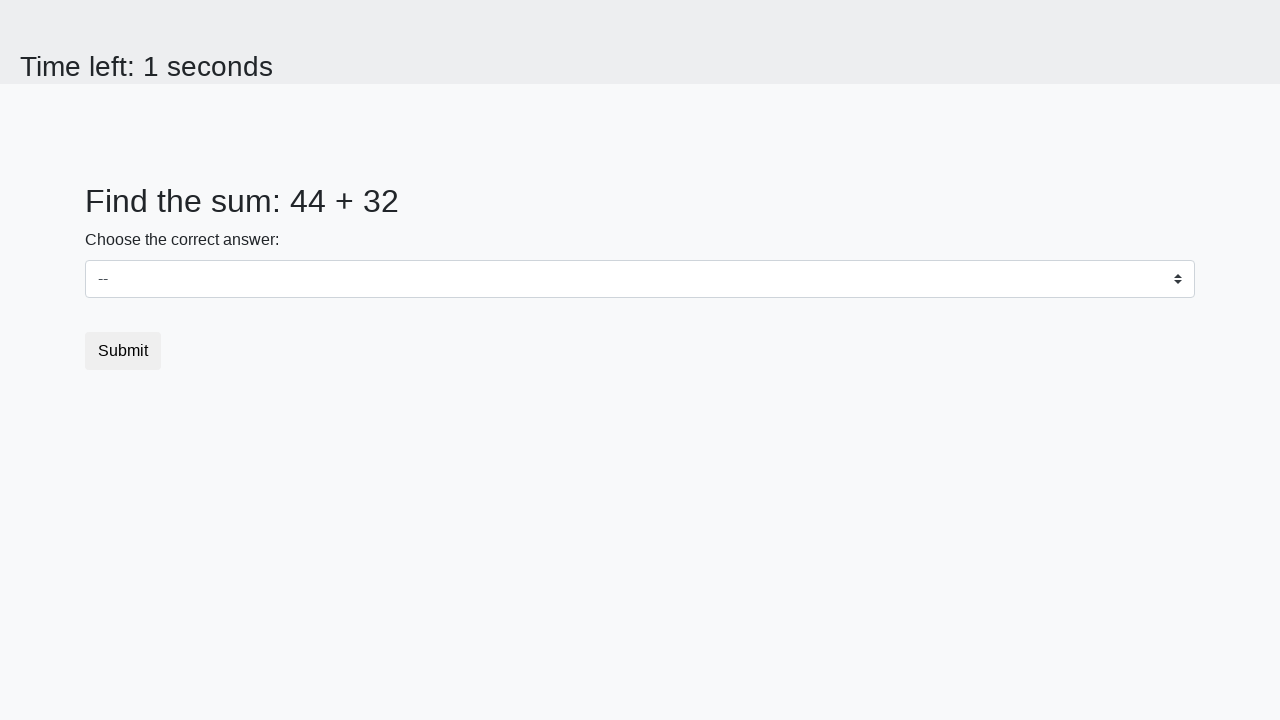